Tests clicking the edit link in a table row on the Herokuapp tables page

Starting URL: https://the-internet.herokuapp.com/tables

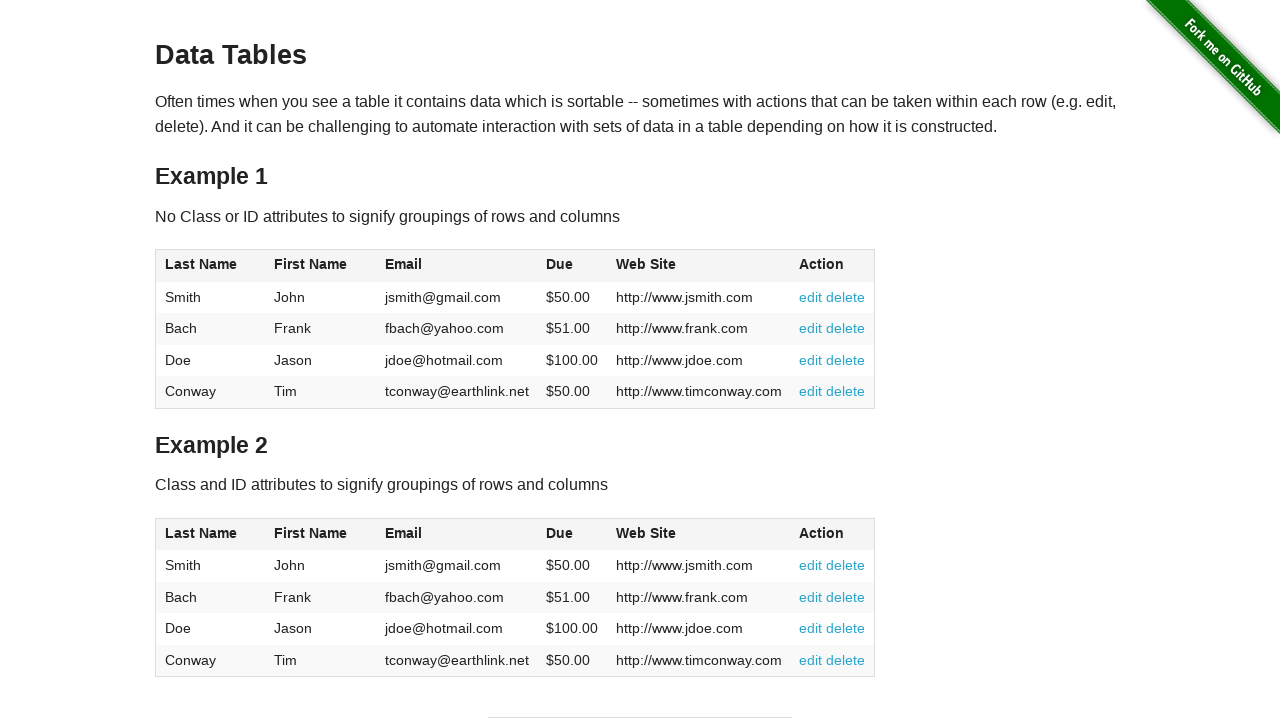

Navigated to Herokuapp tables page
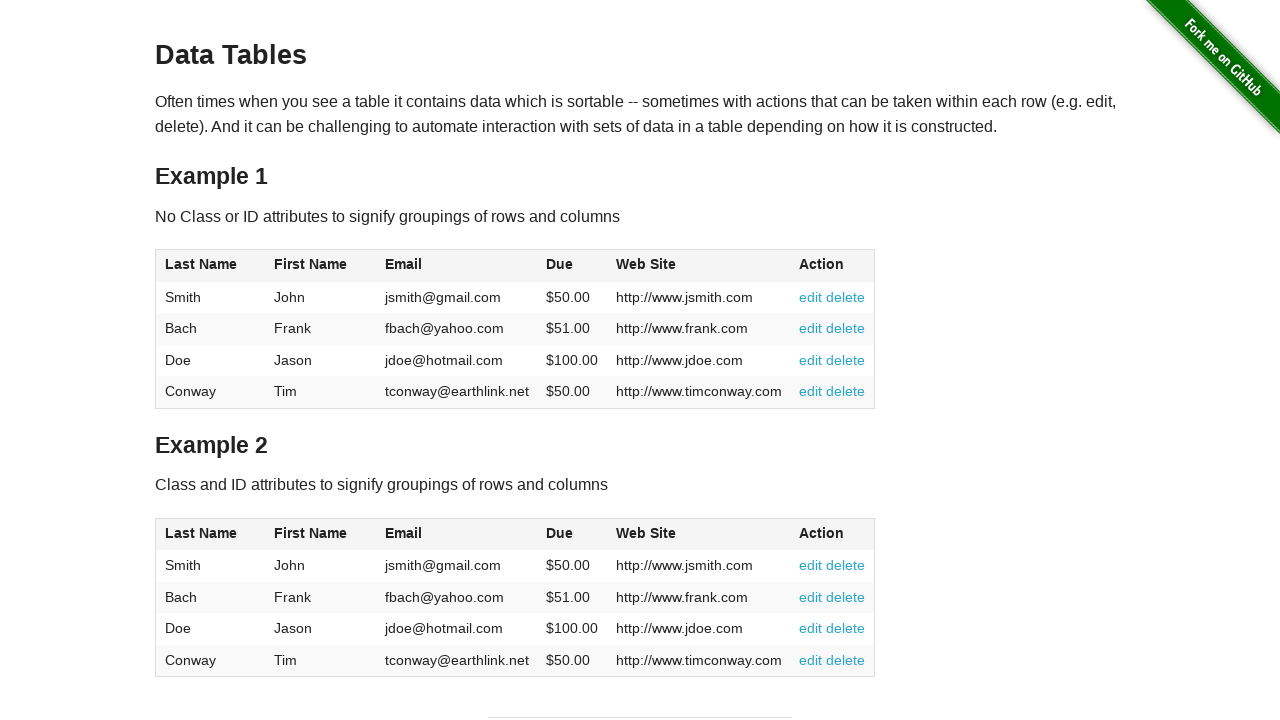

Clicked edit link in second row of table1 at (811, 328) on #table1 tr:nth-child(2) a[href='#edit']
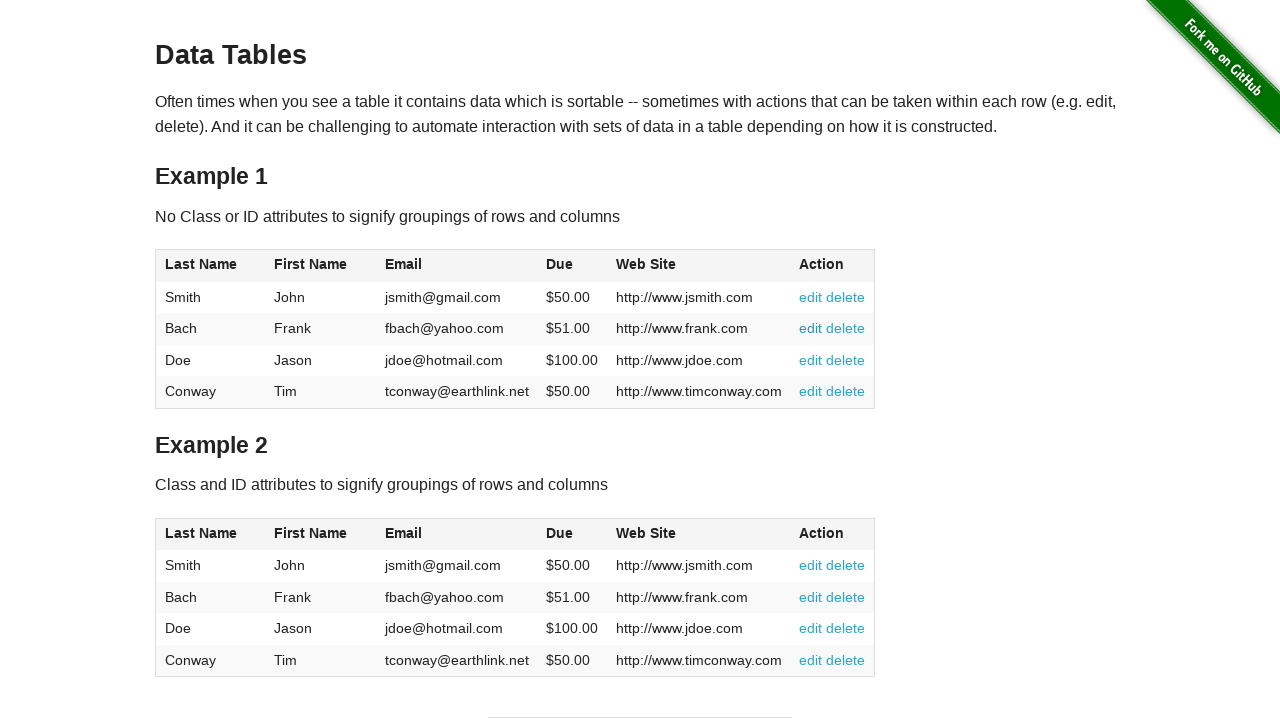

Verified URL changed to include #edit fragment
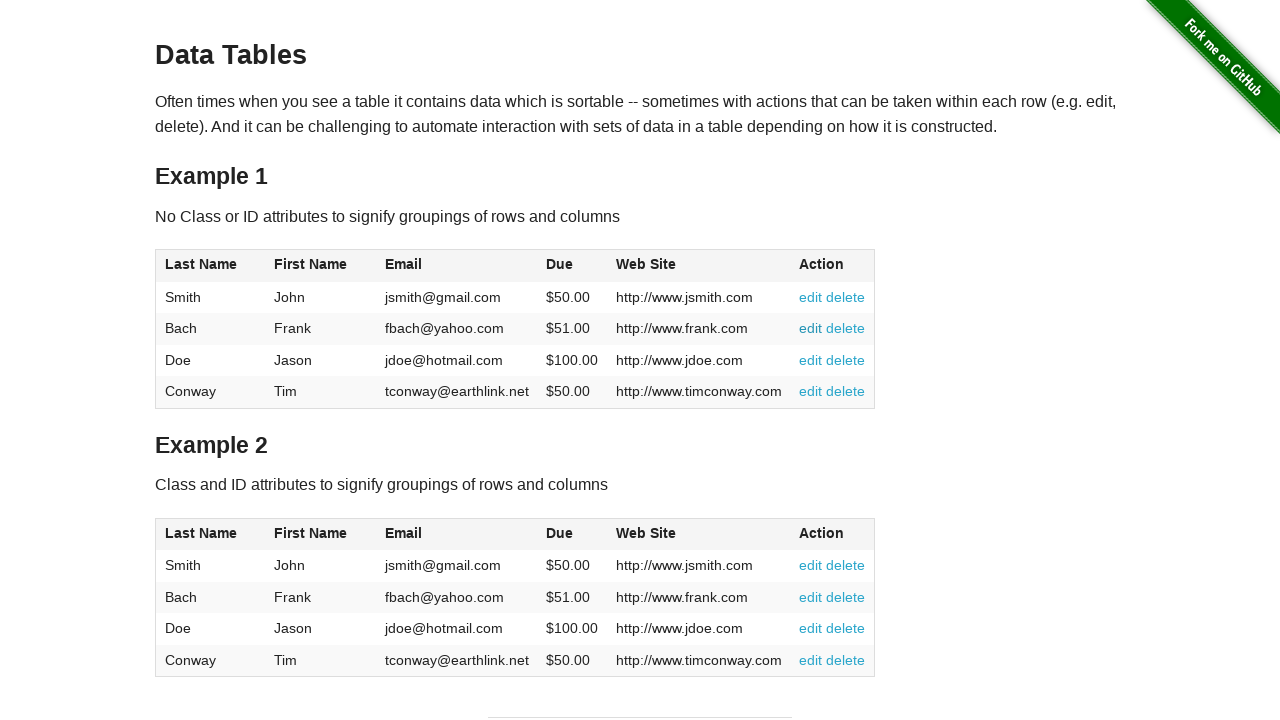

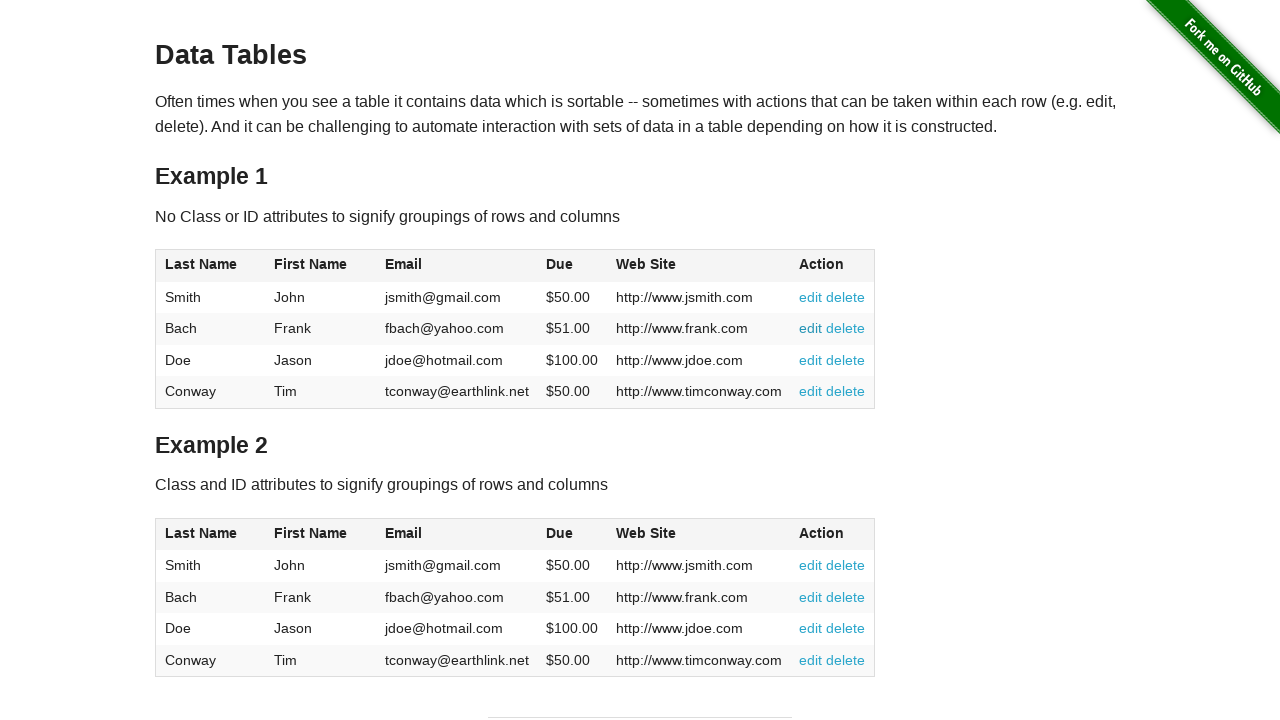